Tests a math challenge page that redirects to a new window, calculates a mathematical expression, and submits the answer

Starting URL: http://suninjuly.github.io/redirect_accept.html

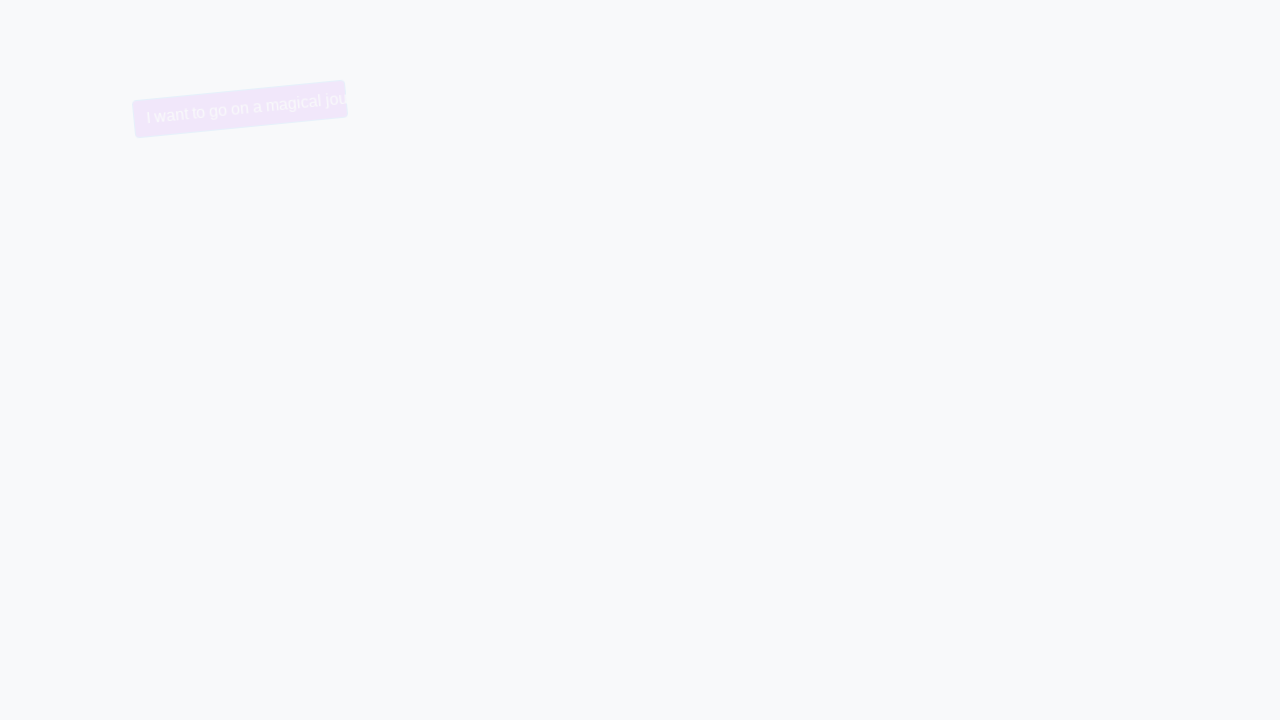

Removed animation class from button
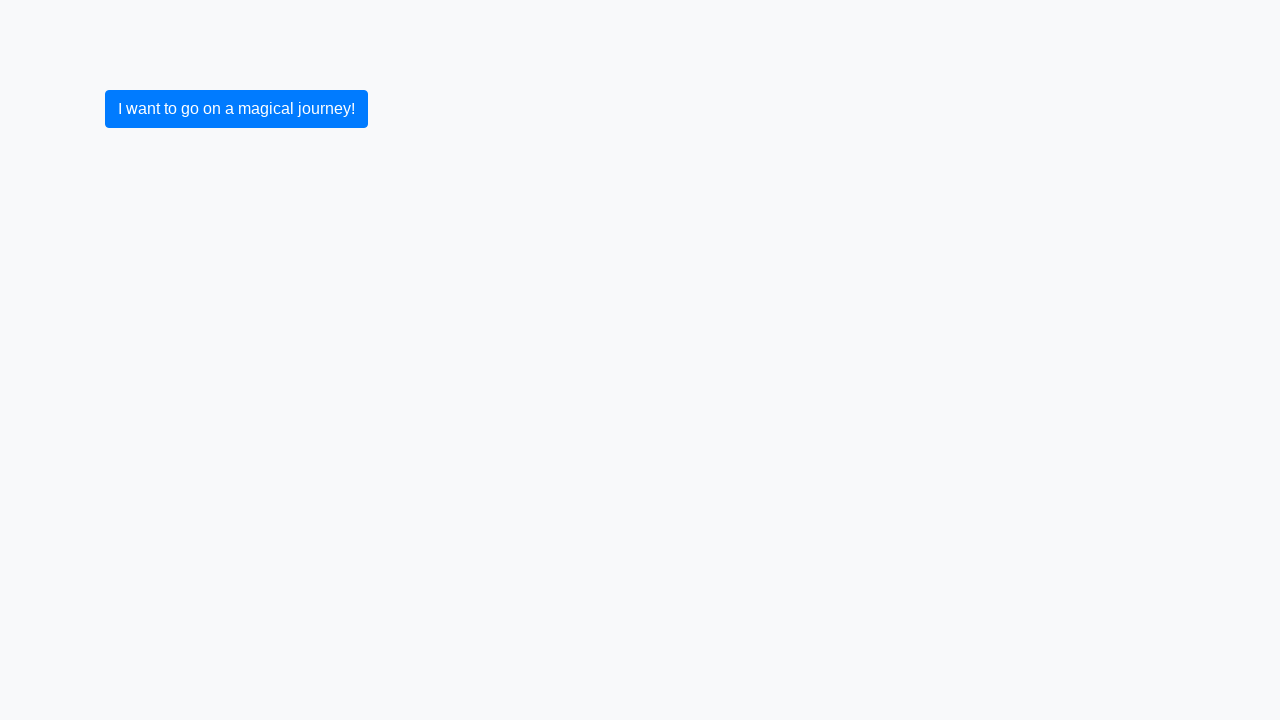

Clicked button to trigger redirect at (236, 109) on button.btn
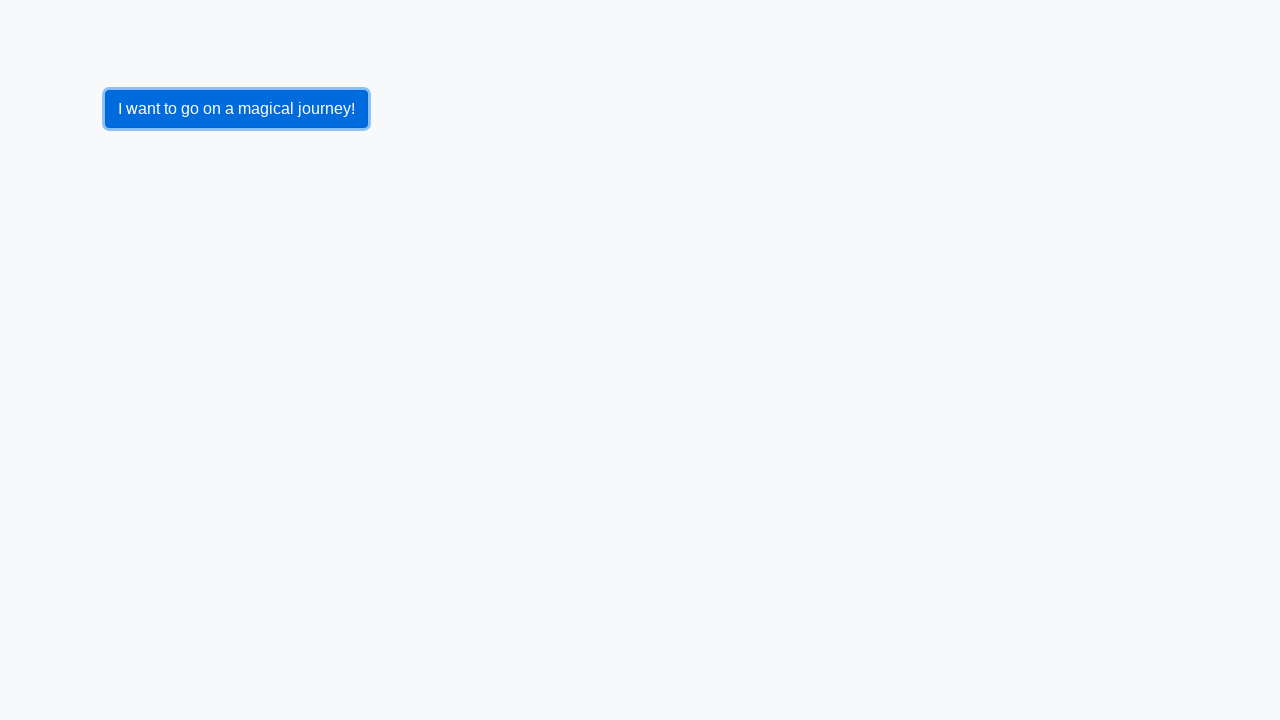

New page/tab opened after button click at (236, 109) on button.btn
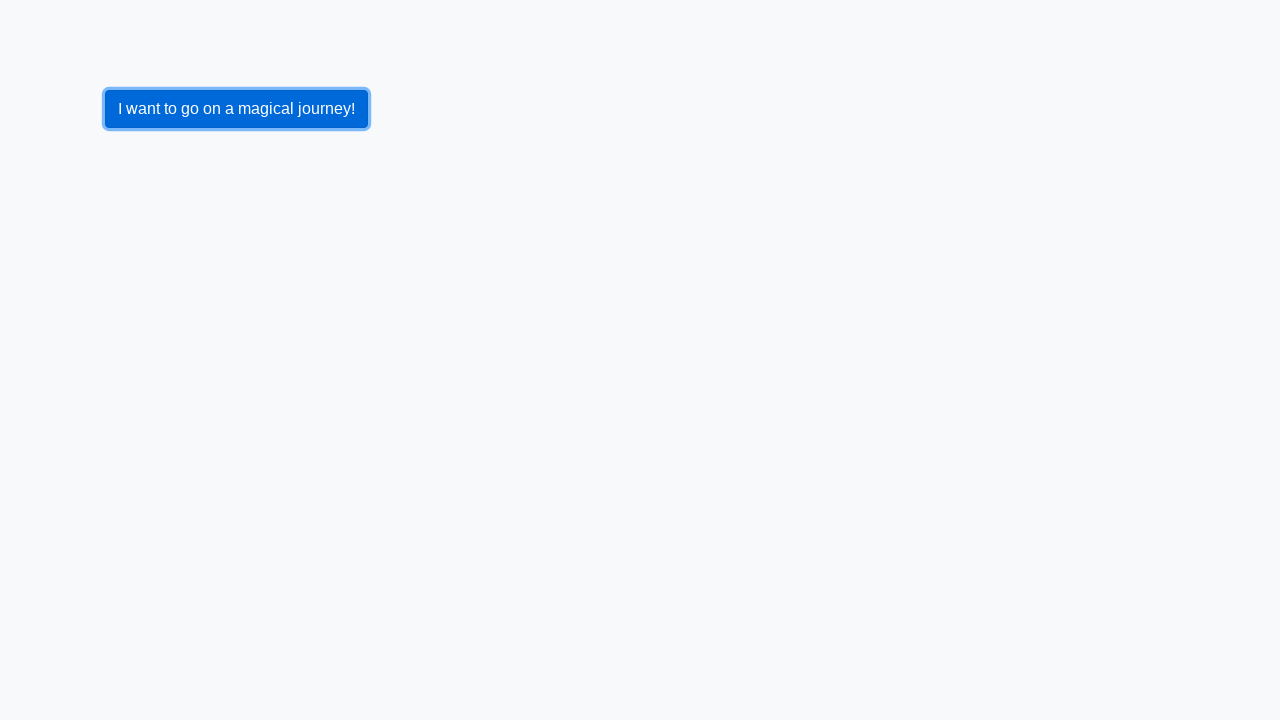

New page fully loaded
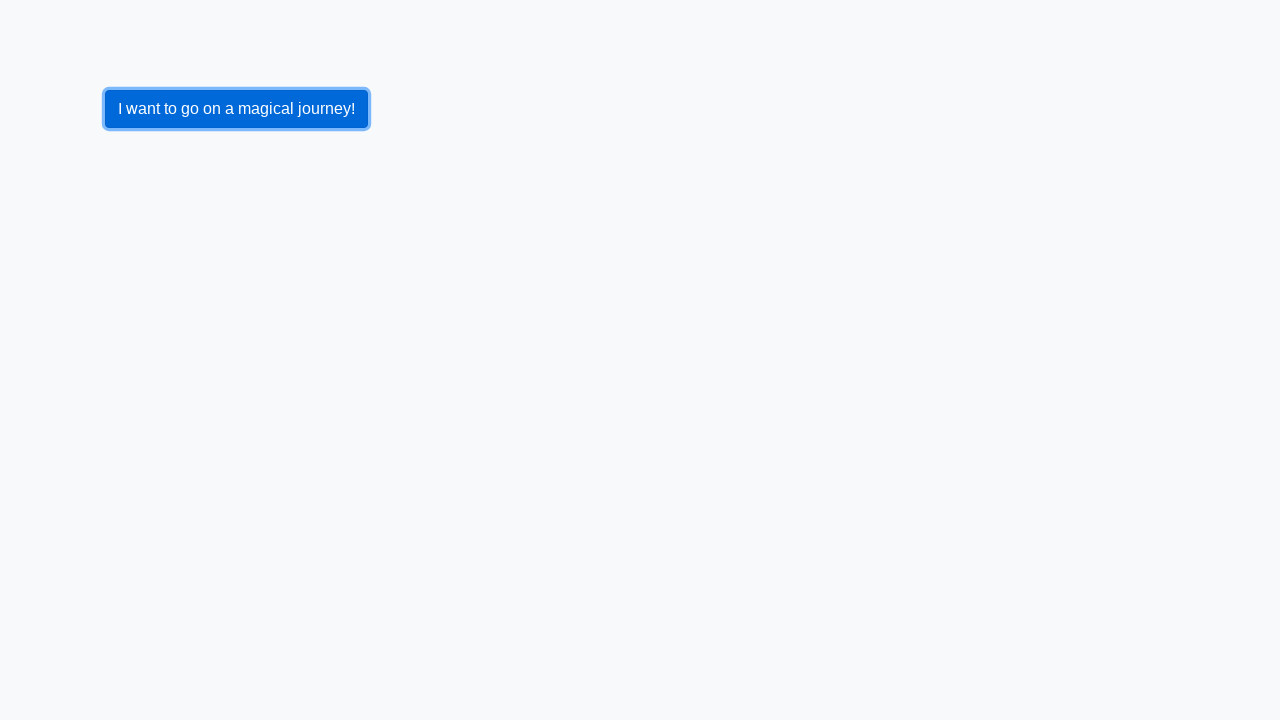

Retrieved input value: 830
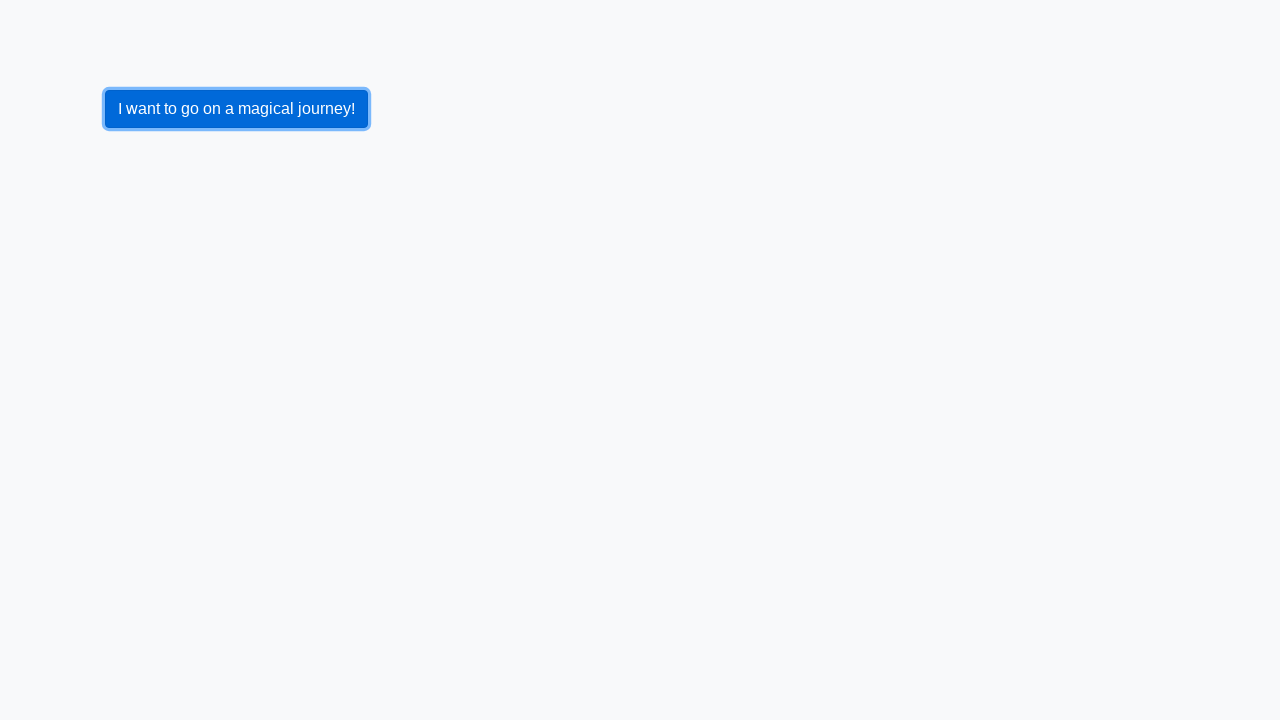

Calculated result: 1.9413172218227874
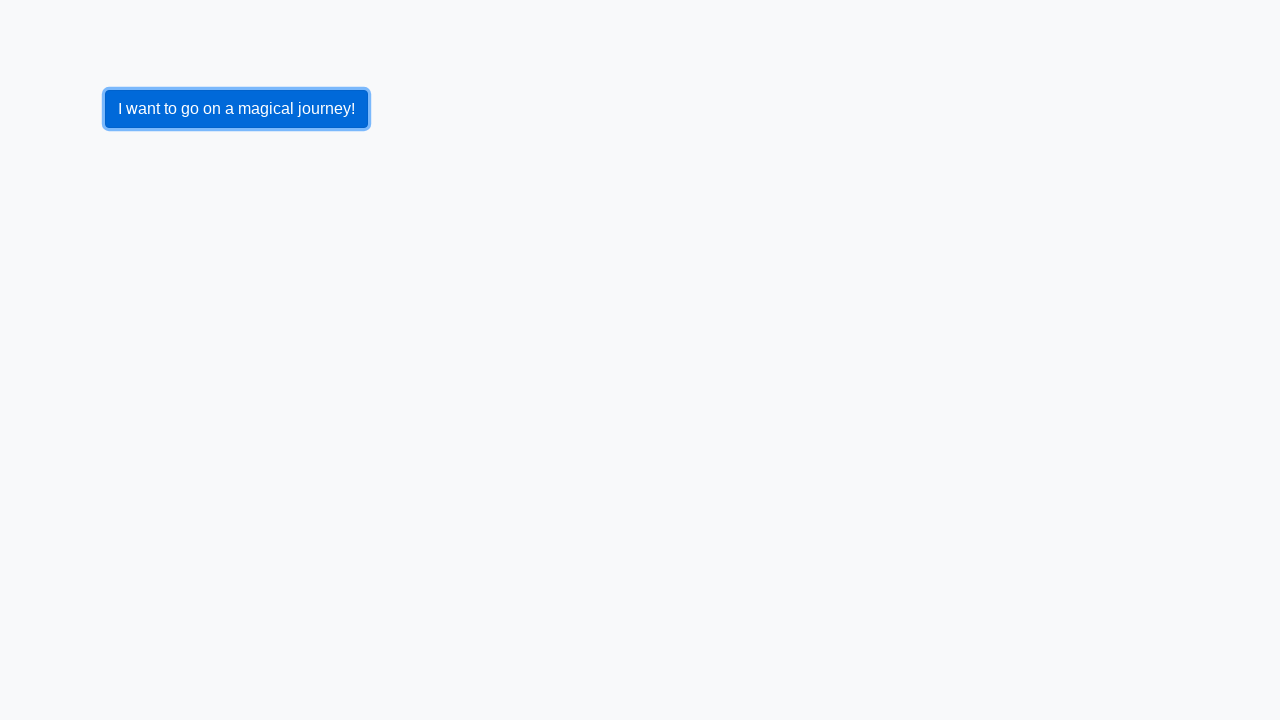

Filled answer field with calculated value: 1.9413172218227874 on [id='answer']
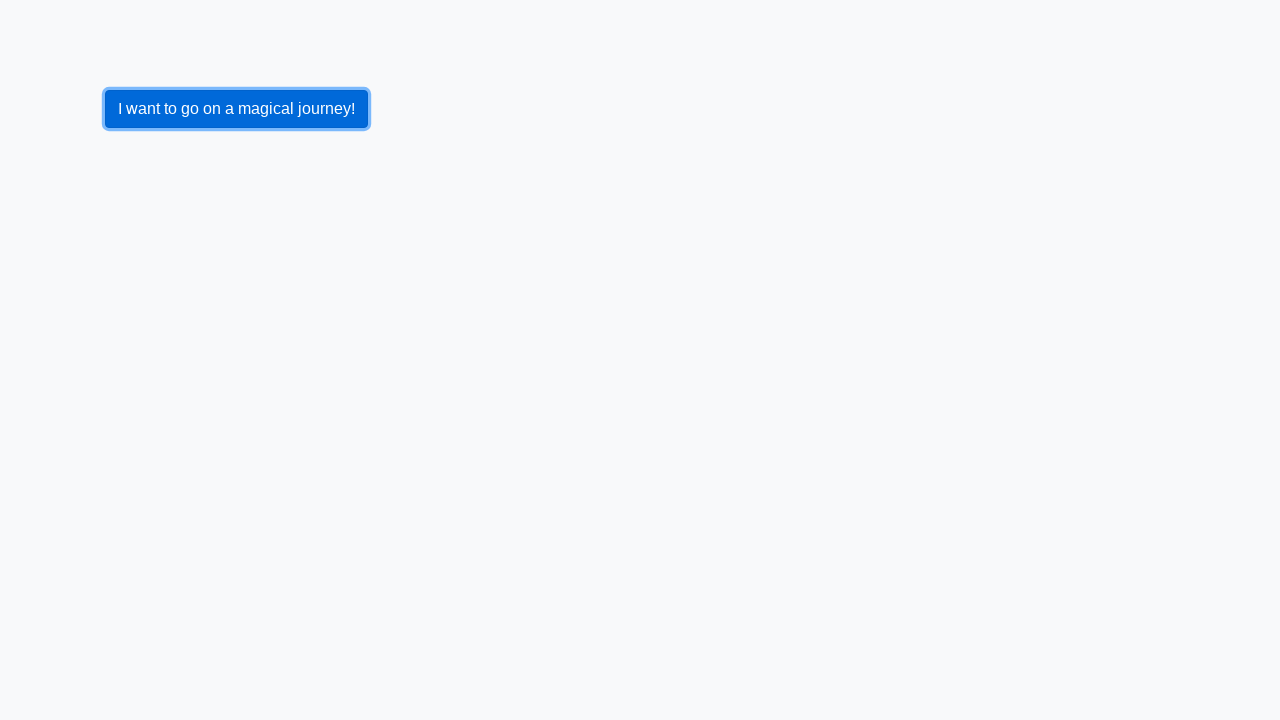

Clicked submit button to submit answer at (143, 368) on button.btn
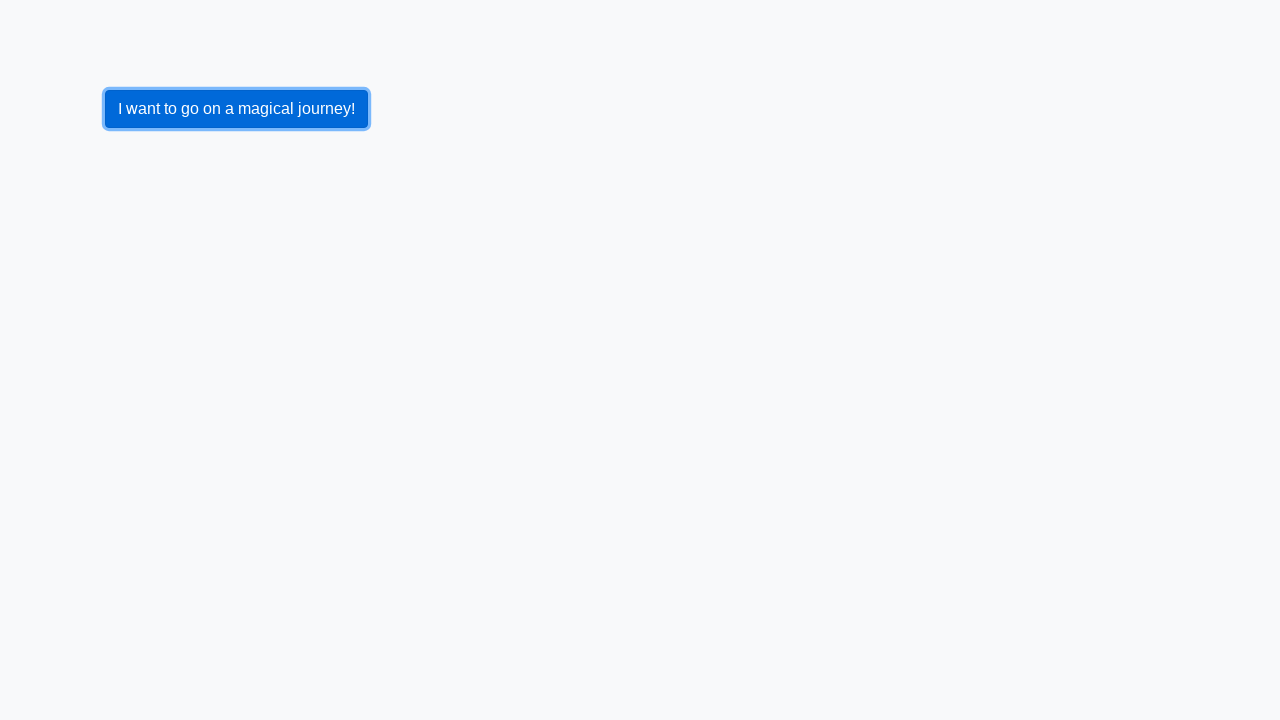

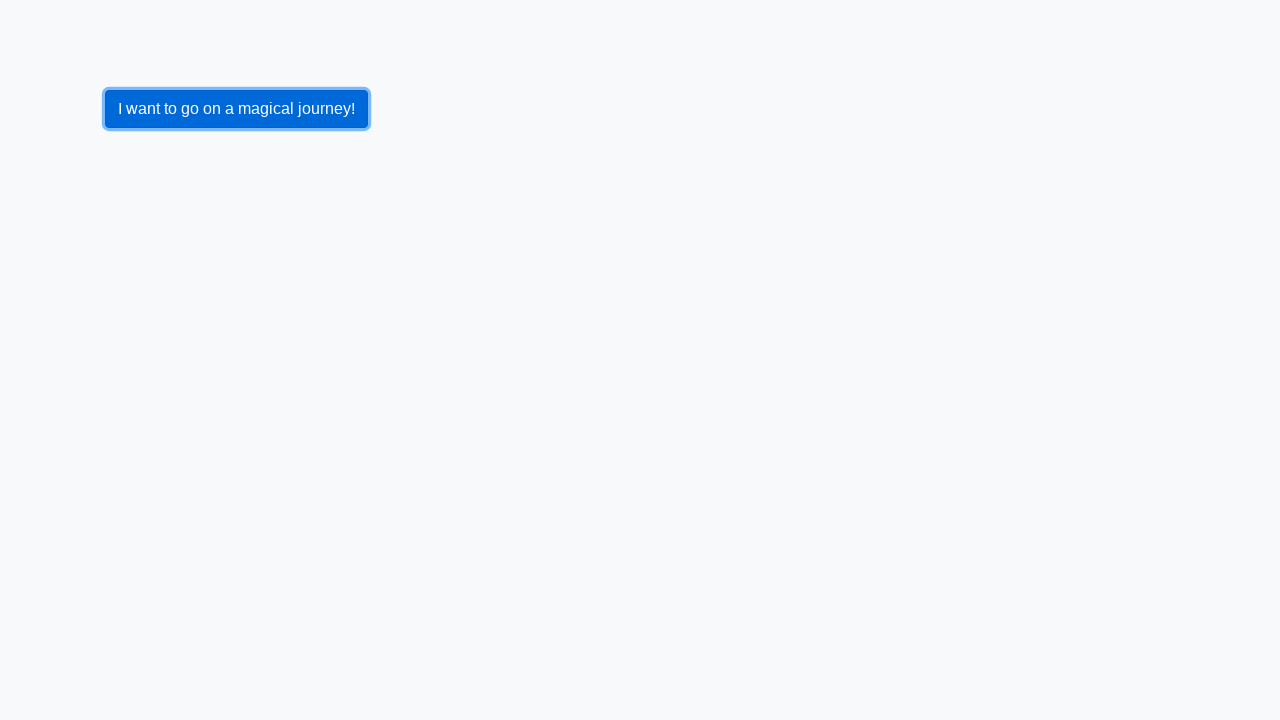